Tests table sorting functionality by clicking on a column header and verifying the data is sorted alphabetically. Also tests pagination by searching through pages to find a specific item (Rice).

Starting URL: https://rahulshettyacademy.com/greenkart/#/offers

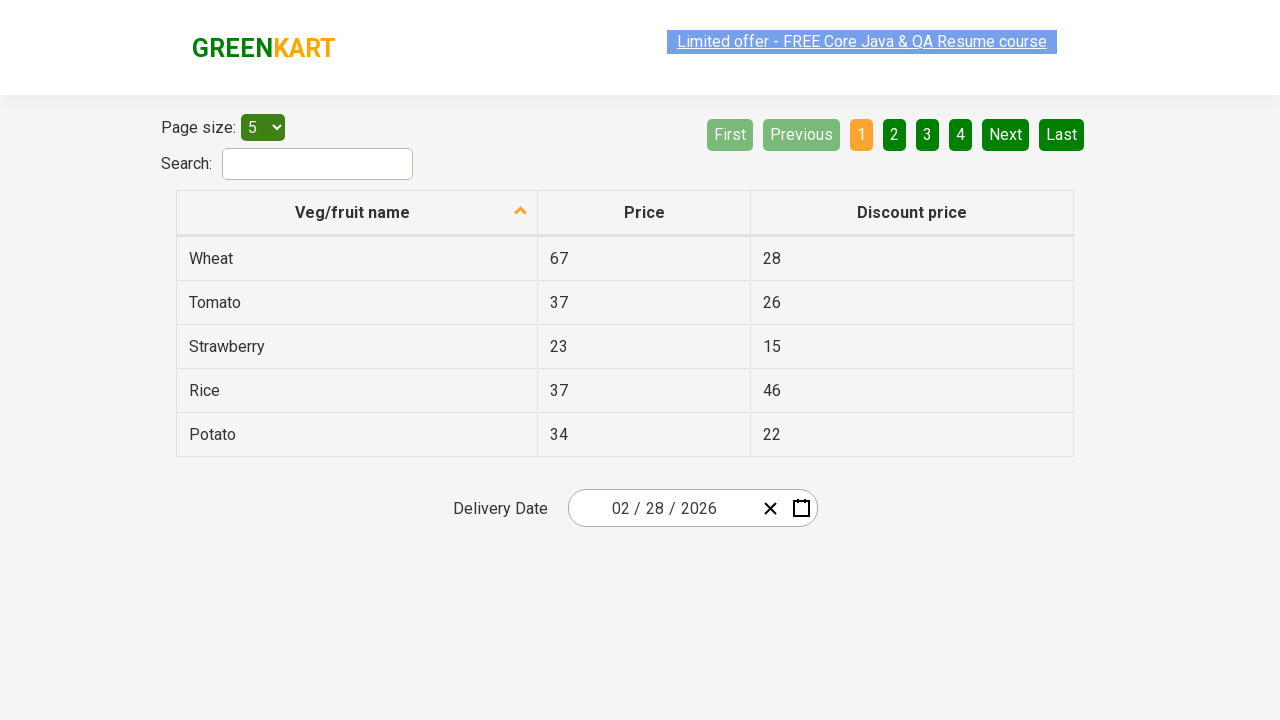

Clicked first column header to sort table at (357, 213) on xpath=//tr/th[1]
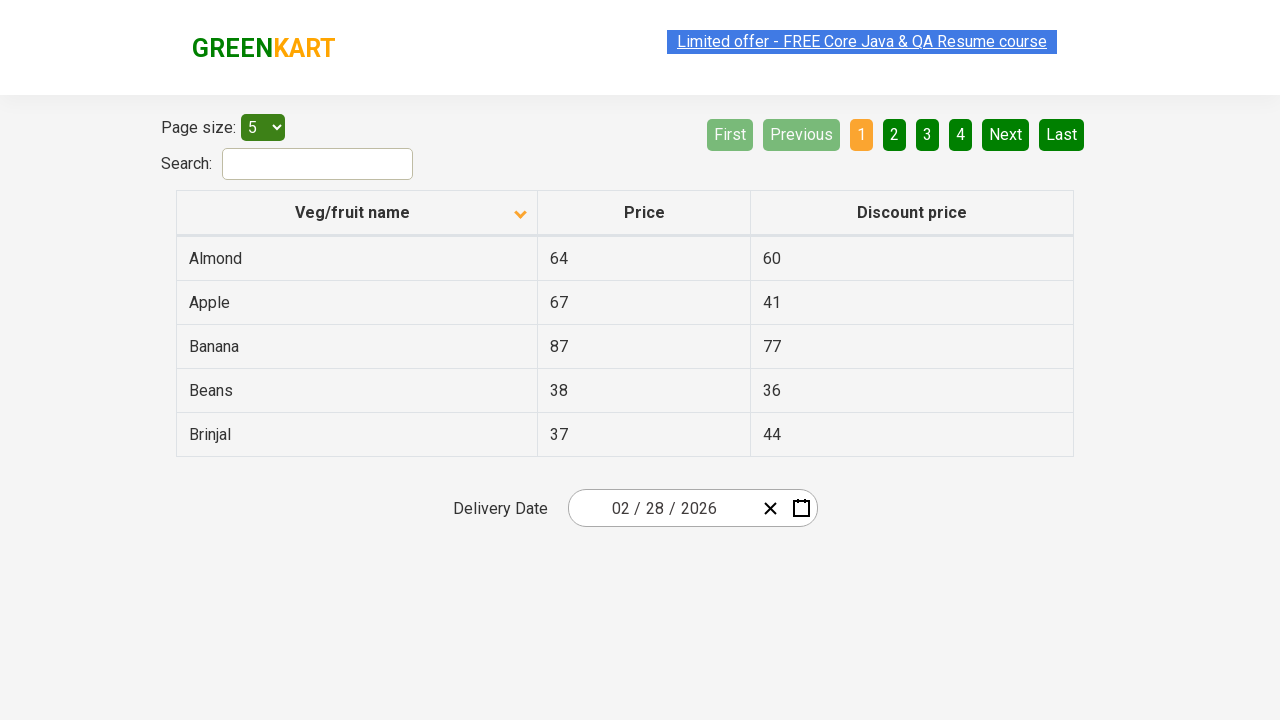

Table data loaded and visible
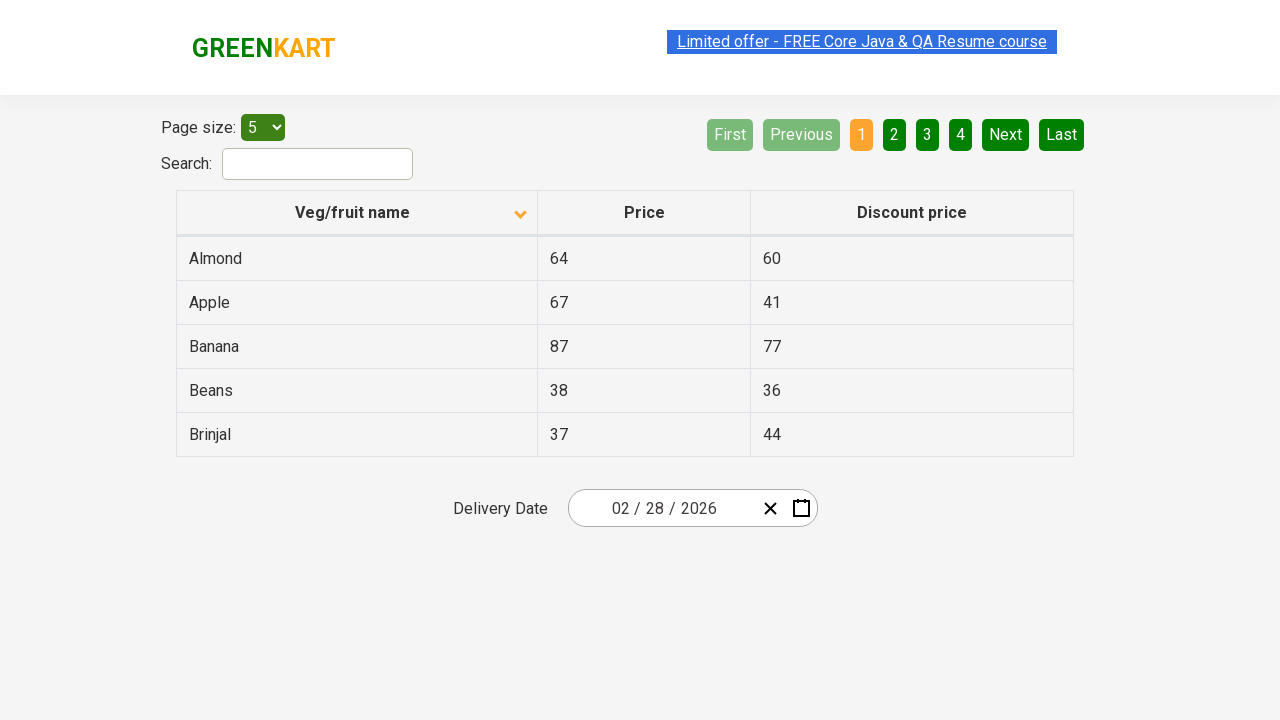

Retrieved all items from first column
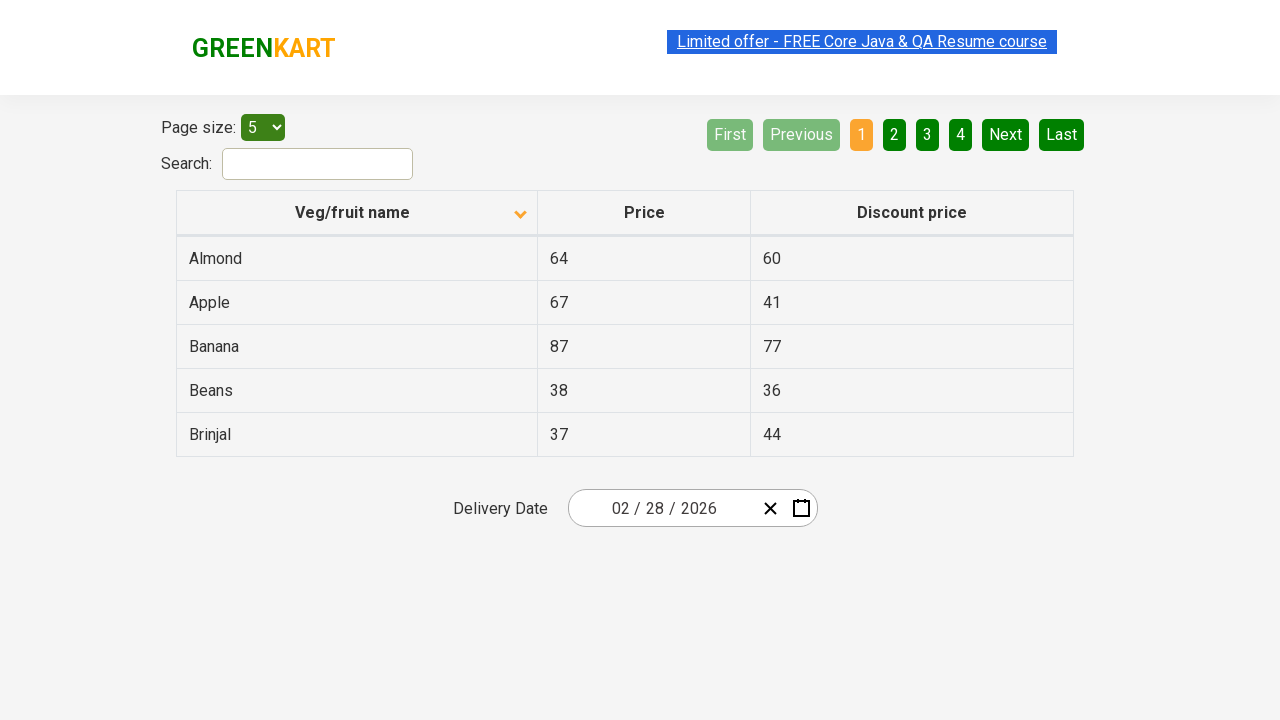

Verified table column is sorted alphabetically
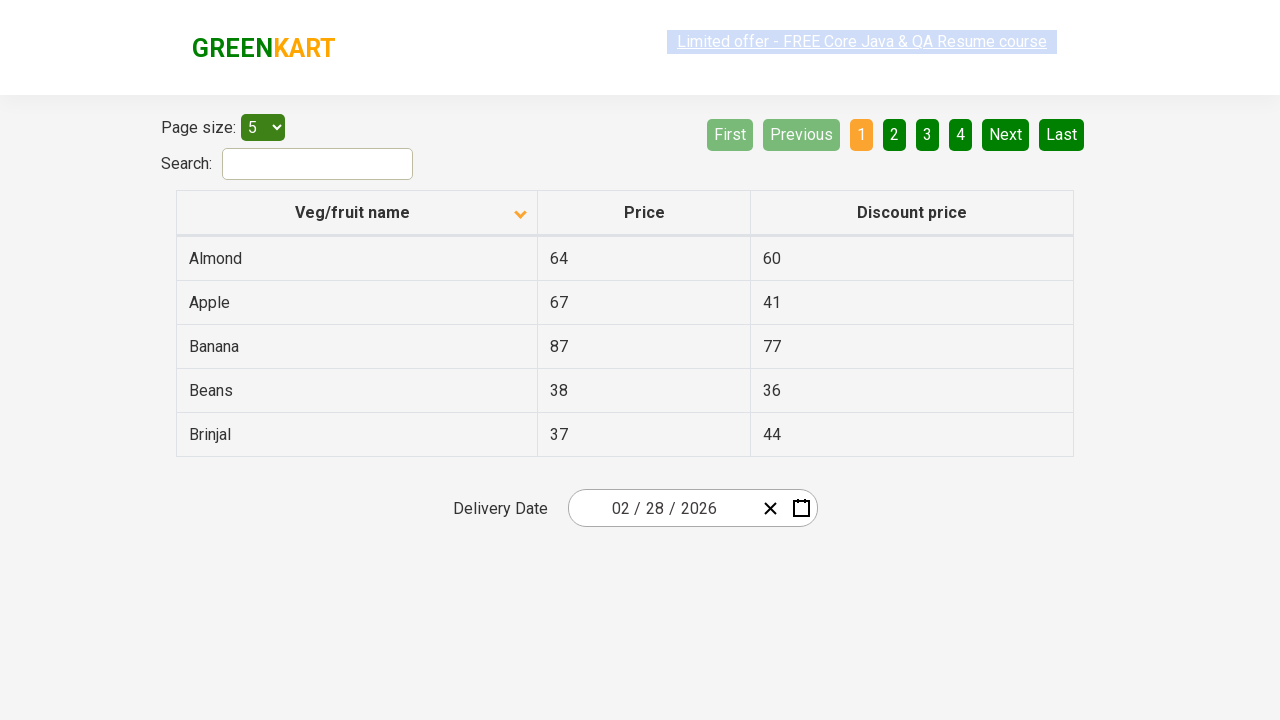

Retrieved items from current page
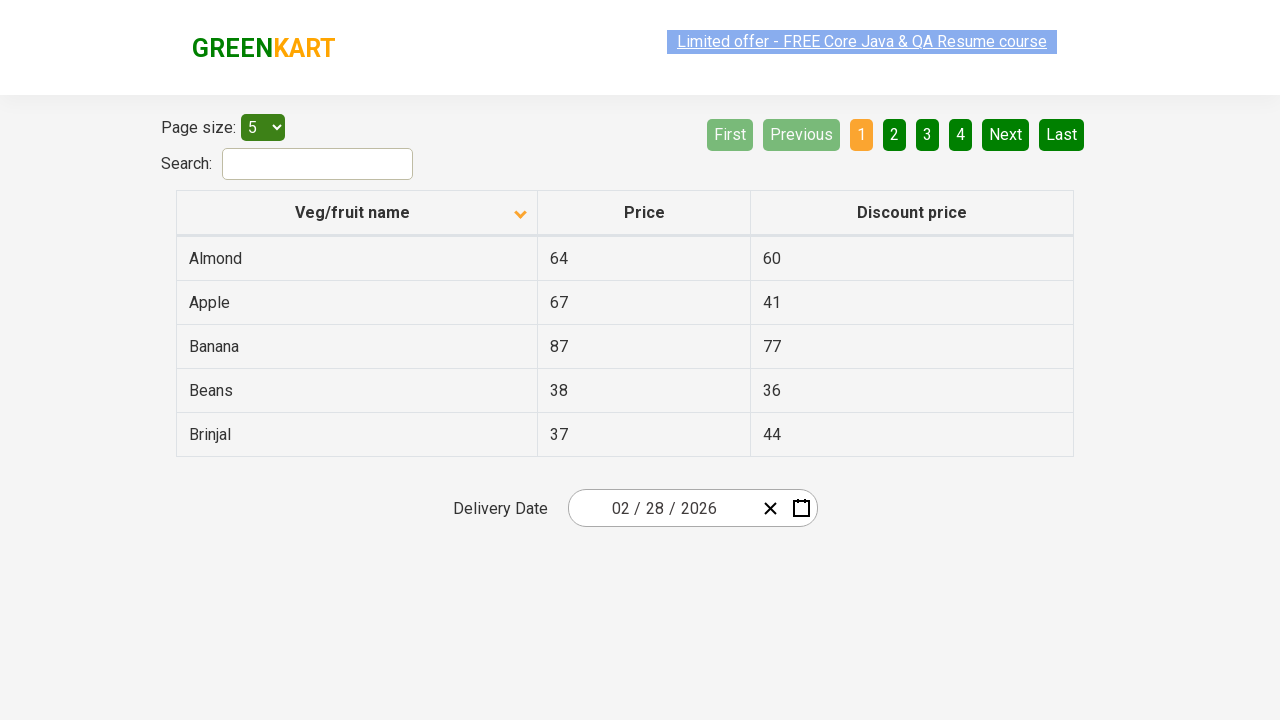

Clicked Next button to navigate to next page at (1006, 134) on [aria-label='Next']
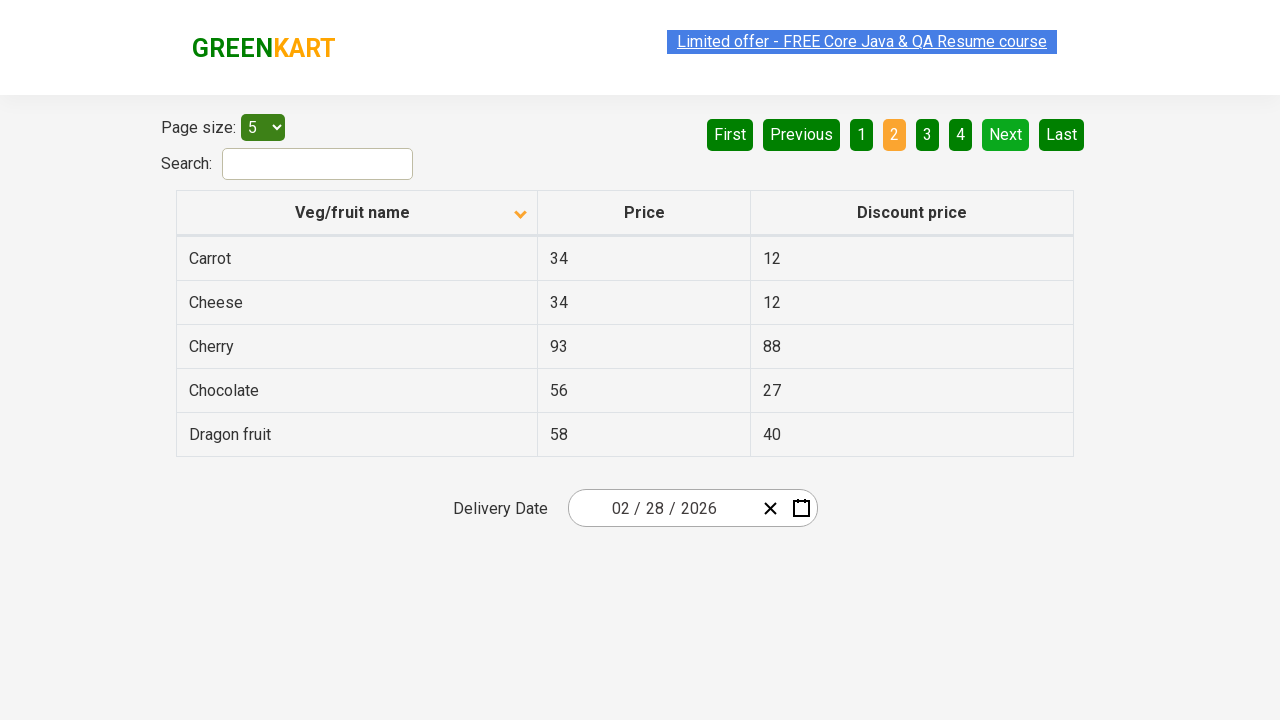

Waited for next page to load
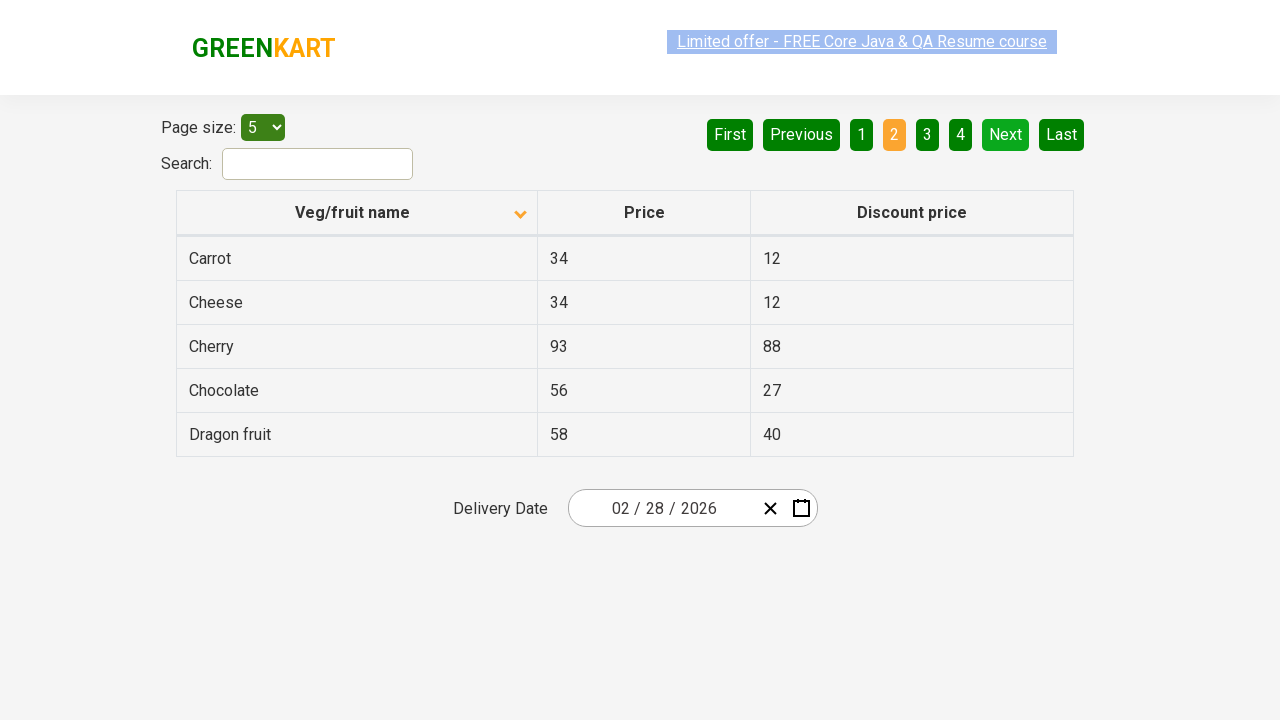

Retrieved items from current page
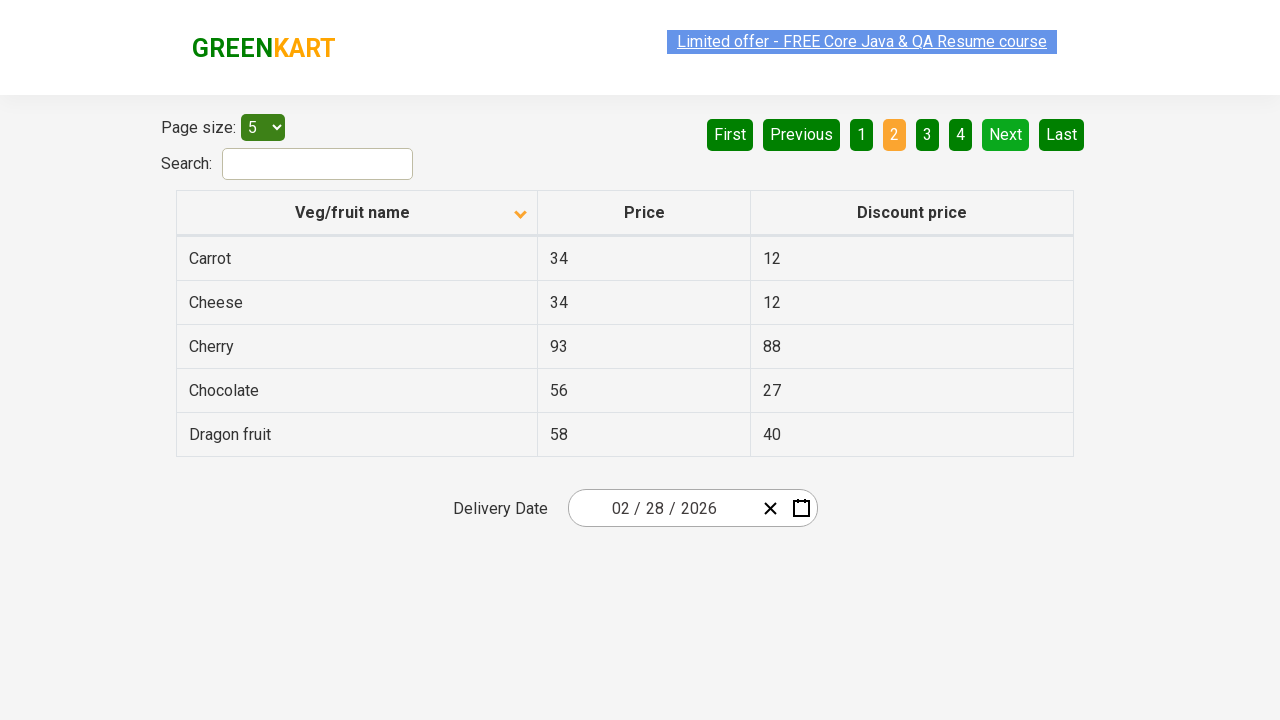

Clicked Next button to navigate to next page at (1006, 134) on [aria-label='Next']
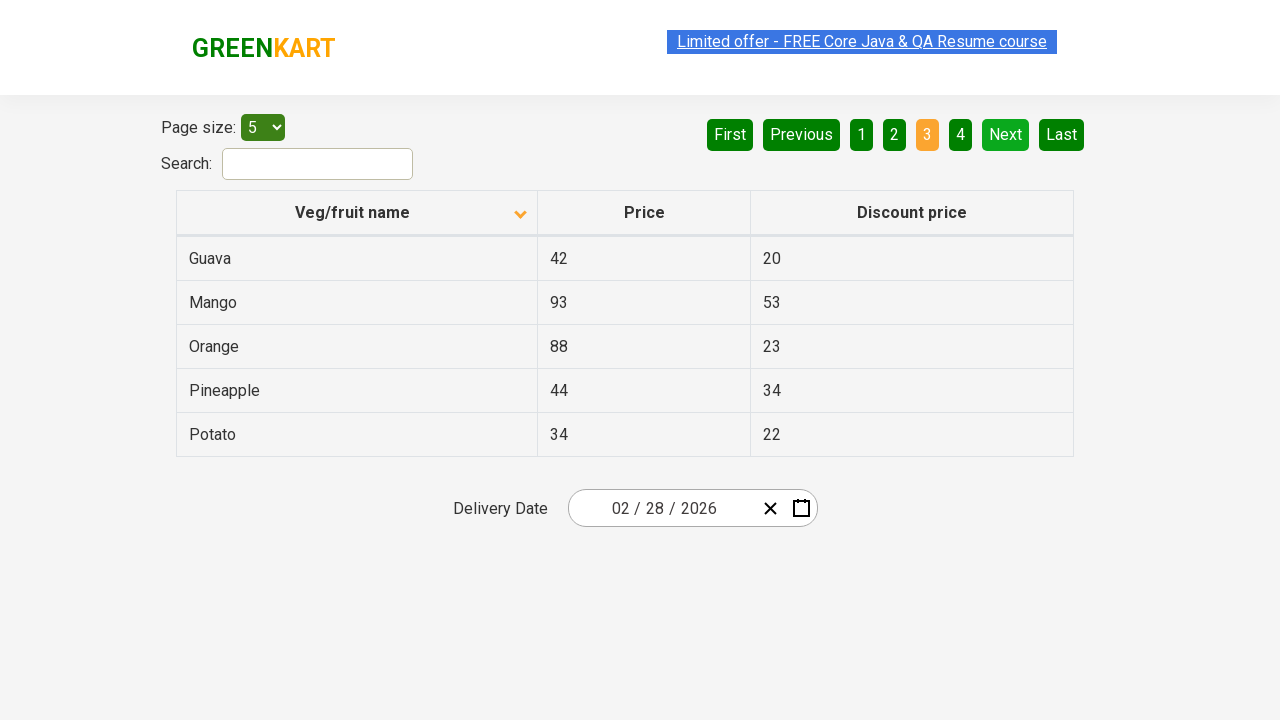

Waited for next page to load
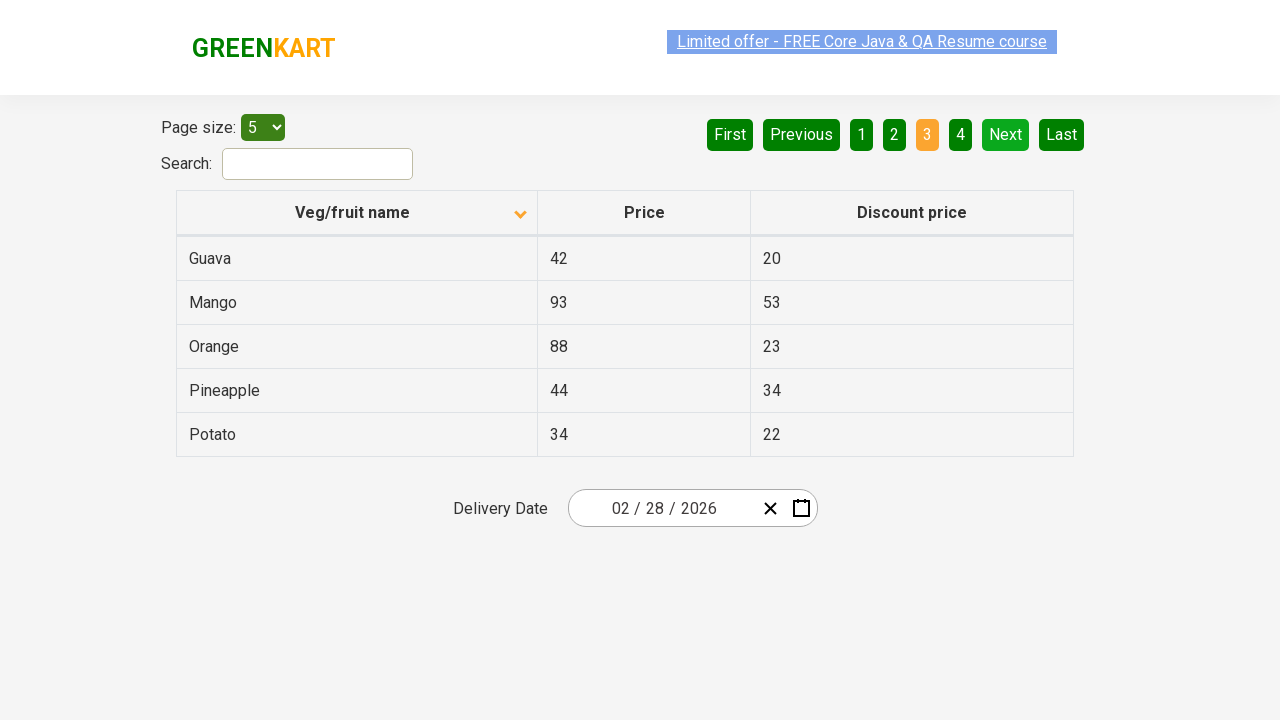

Retrieved items from current page
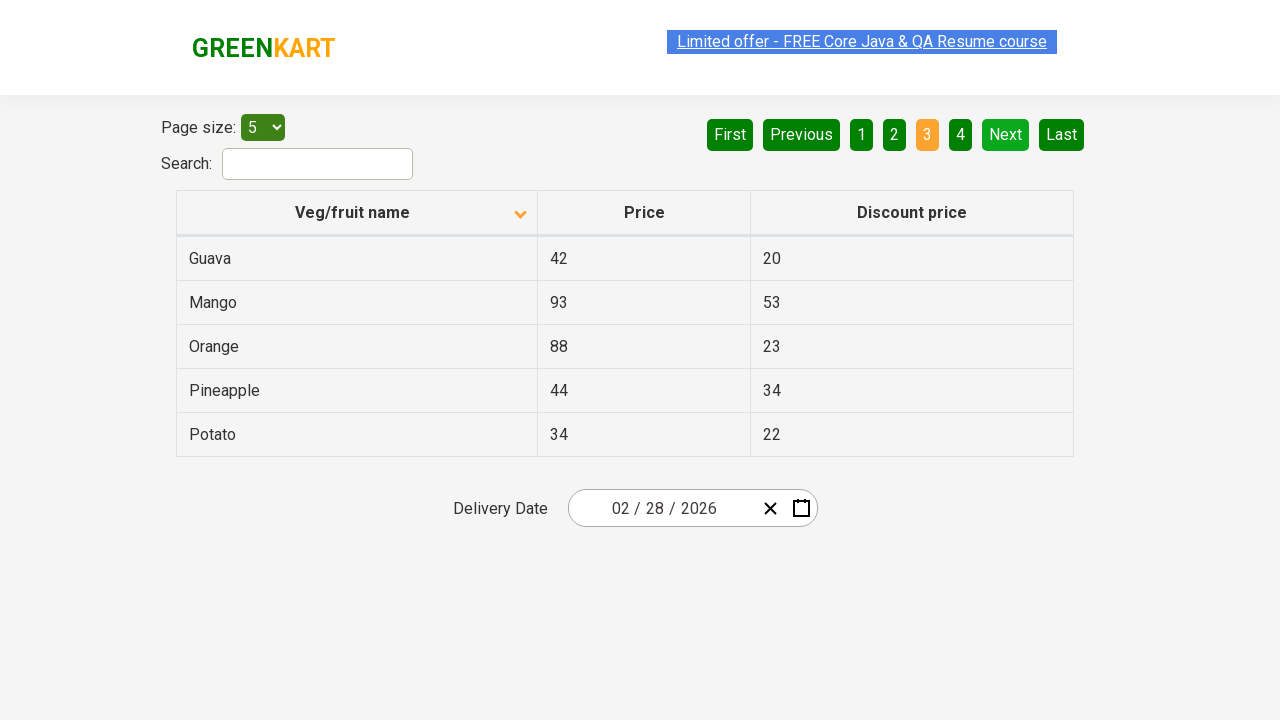

Clicked Next button to navigate to next page at (1006, 134) on [aria-label='Next']
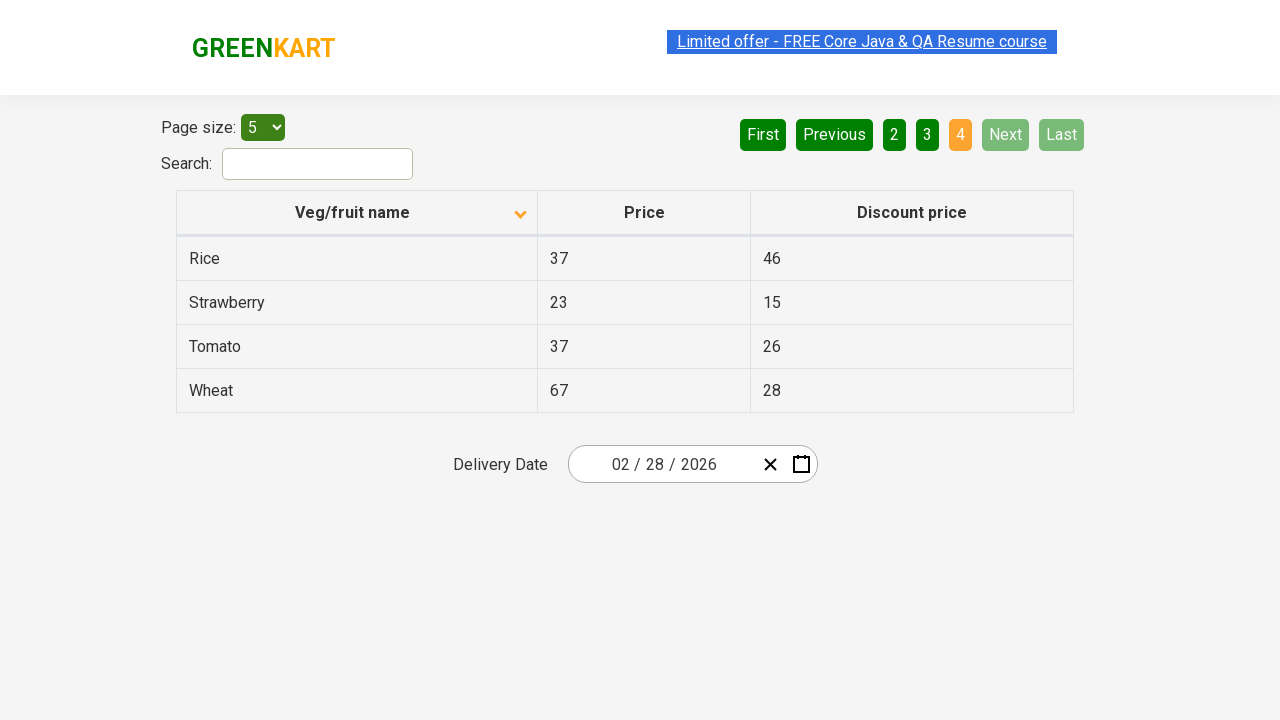

Waited for next page to load
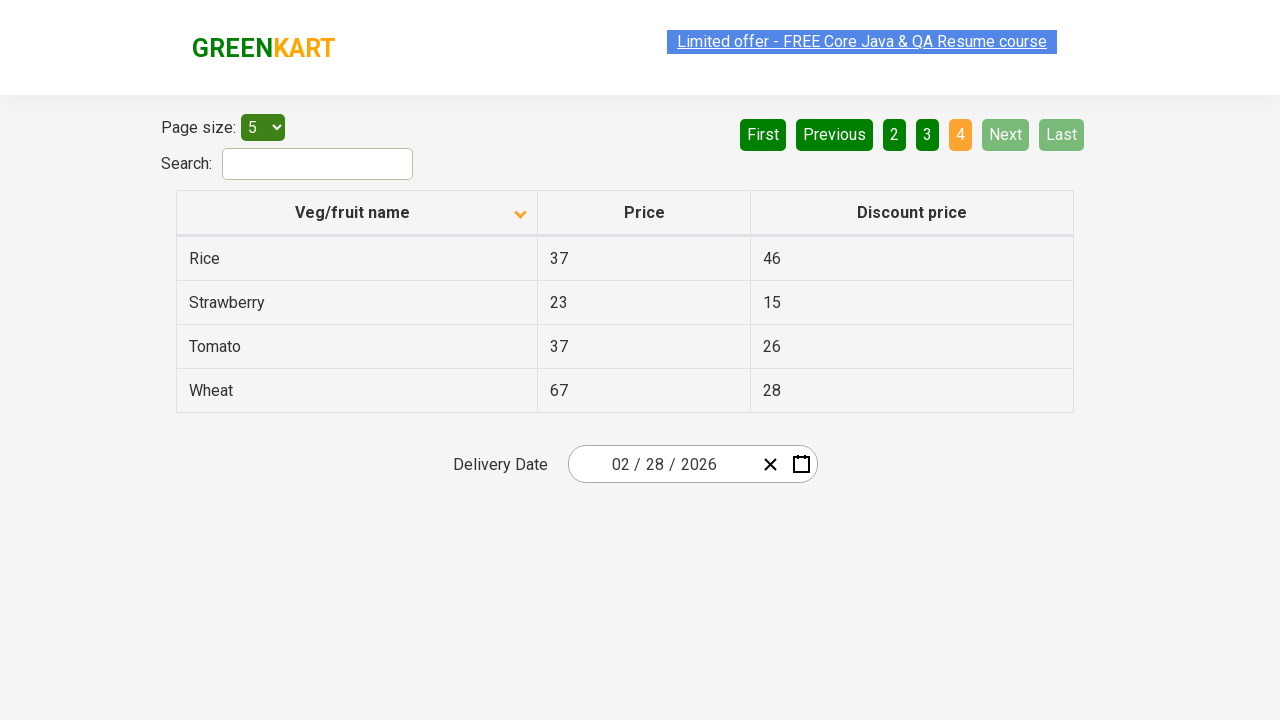

Retrieved items from current page
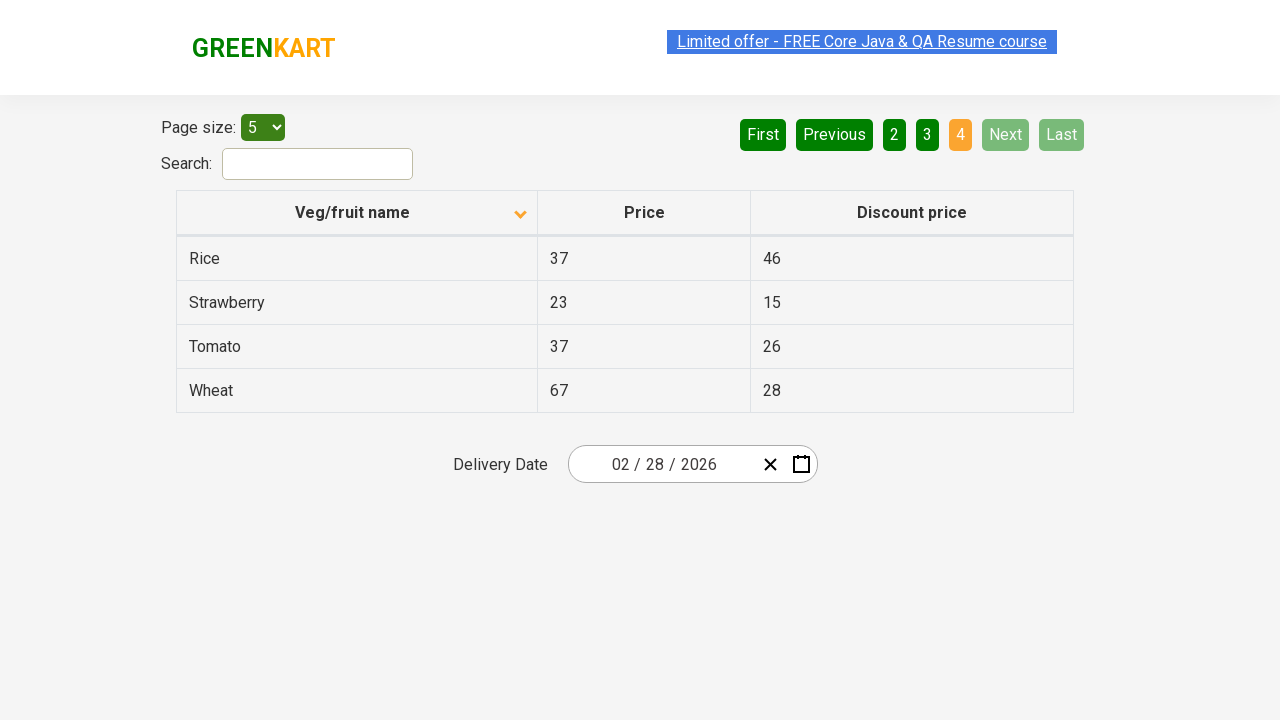

Found Rice item in table
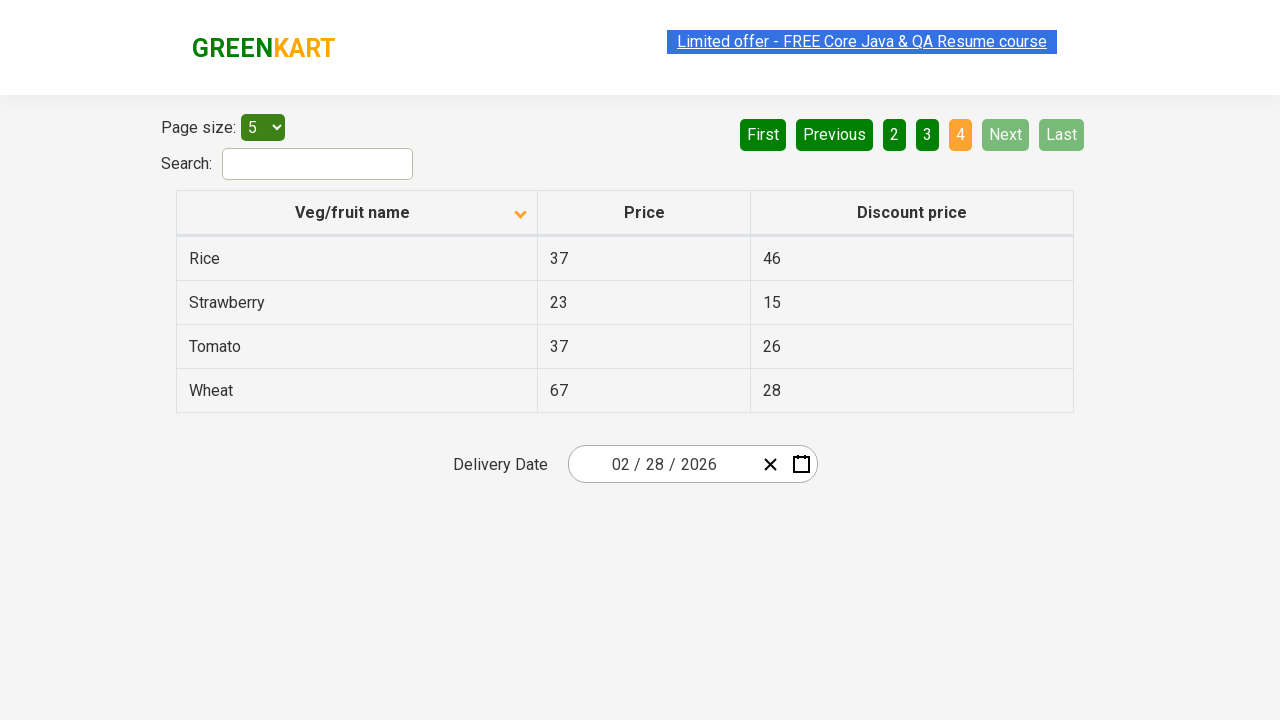

Retrieved Rice price: 37
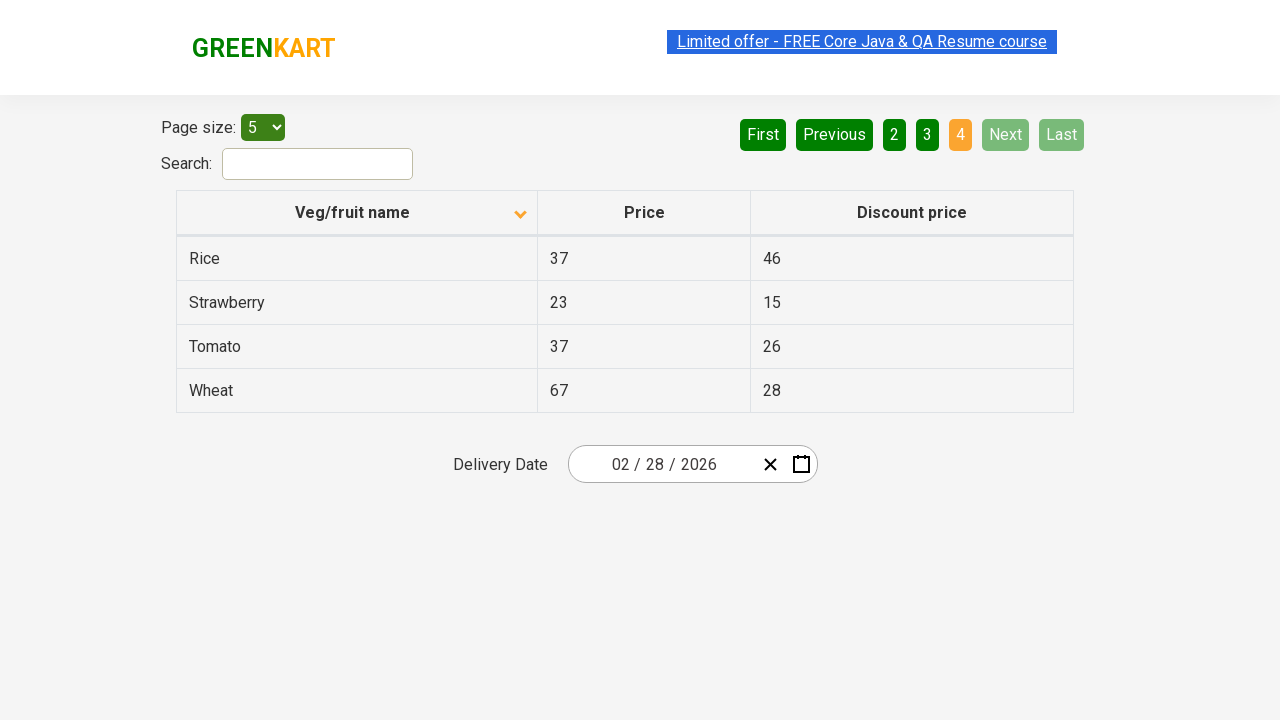

Confirmed Rice item was found in paginated results
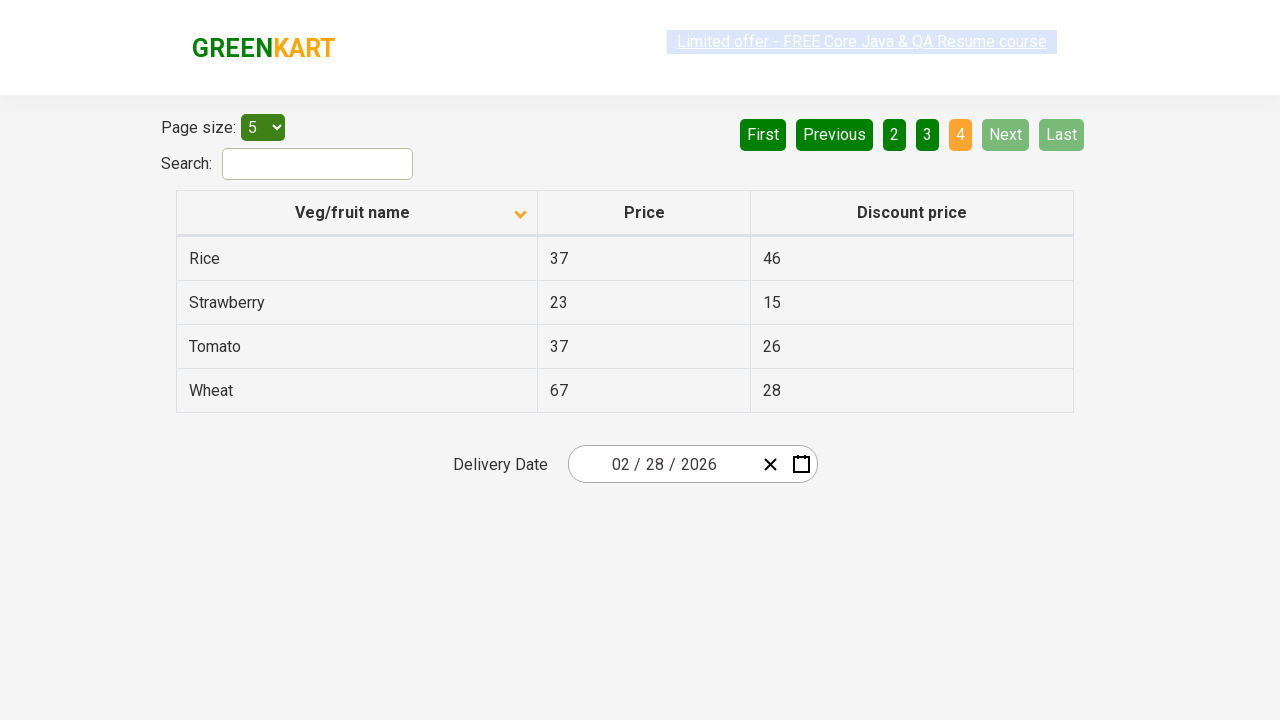

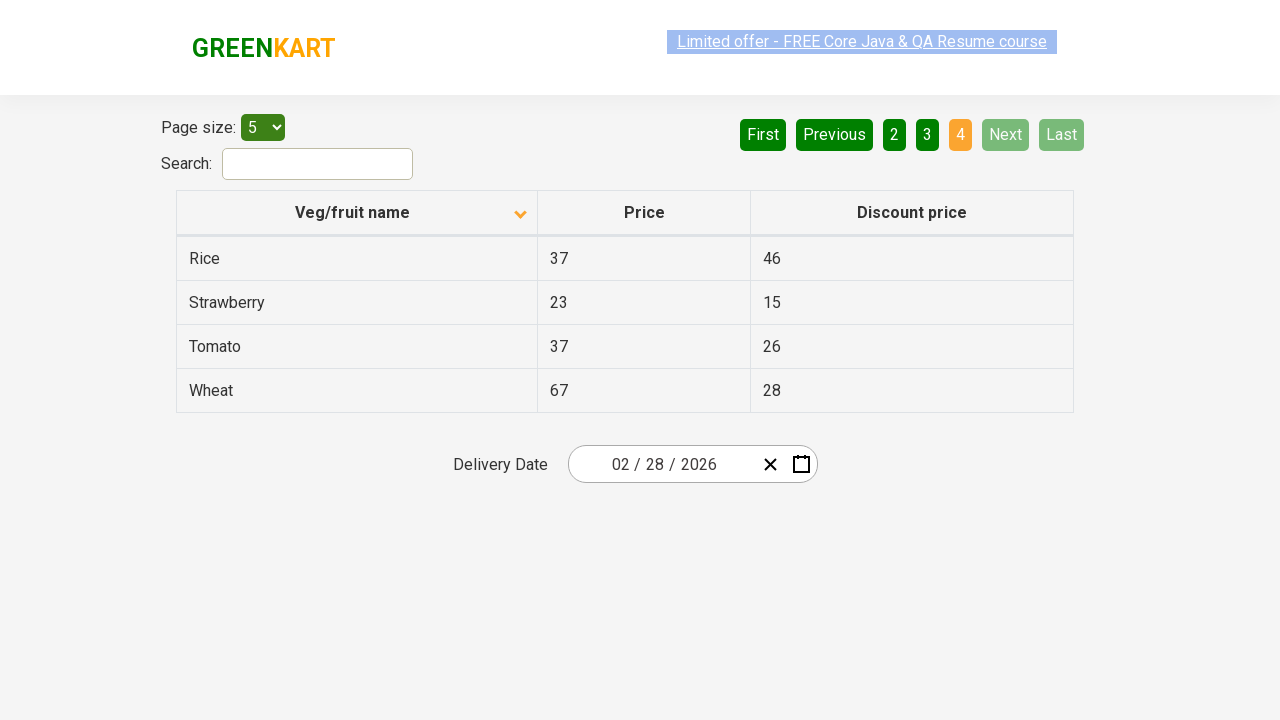